Tests autosuggest dropdown functionality by typing partial text and selecting a specific option from the suggestions

Starting URL: https://rahulshettyacademy.com/dropdownsPractise/

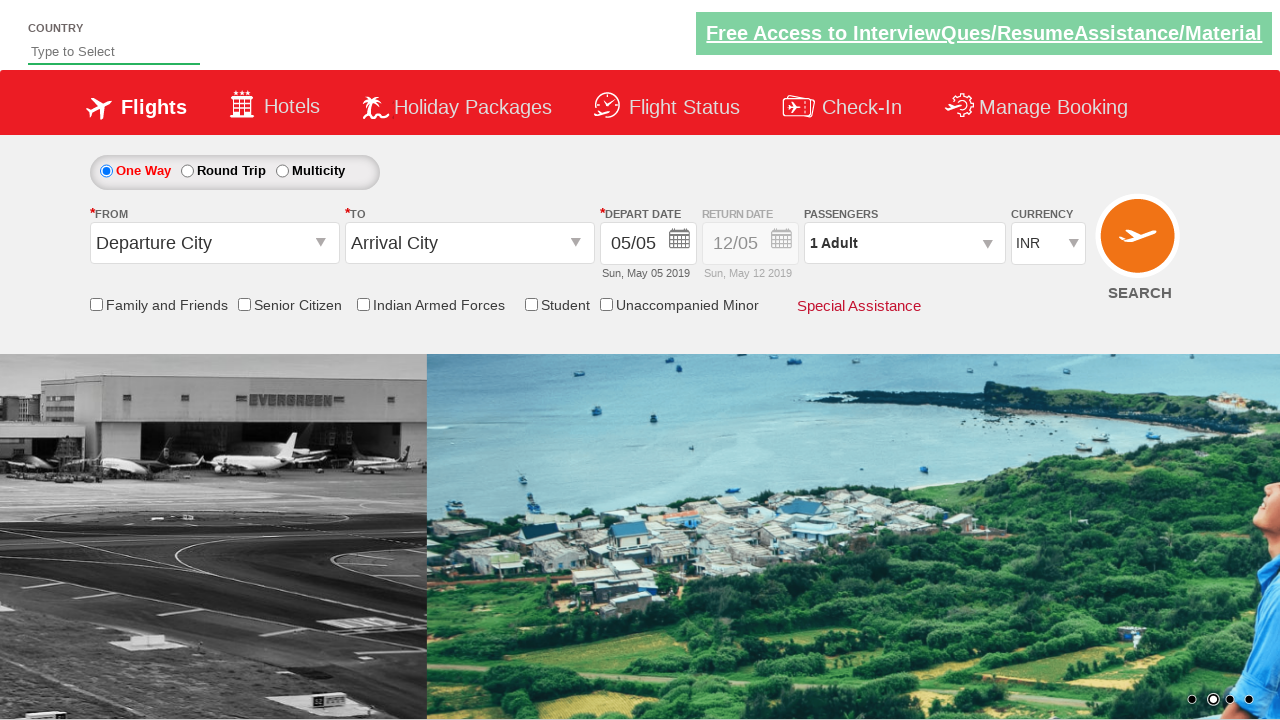

Typed 'Ind' in autosuggest field to trigger dropdown on #autosuggest
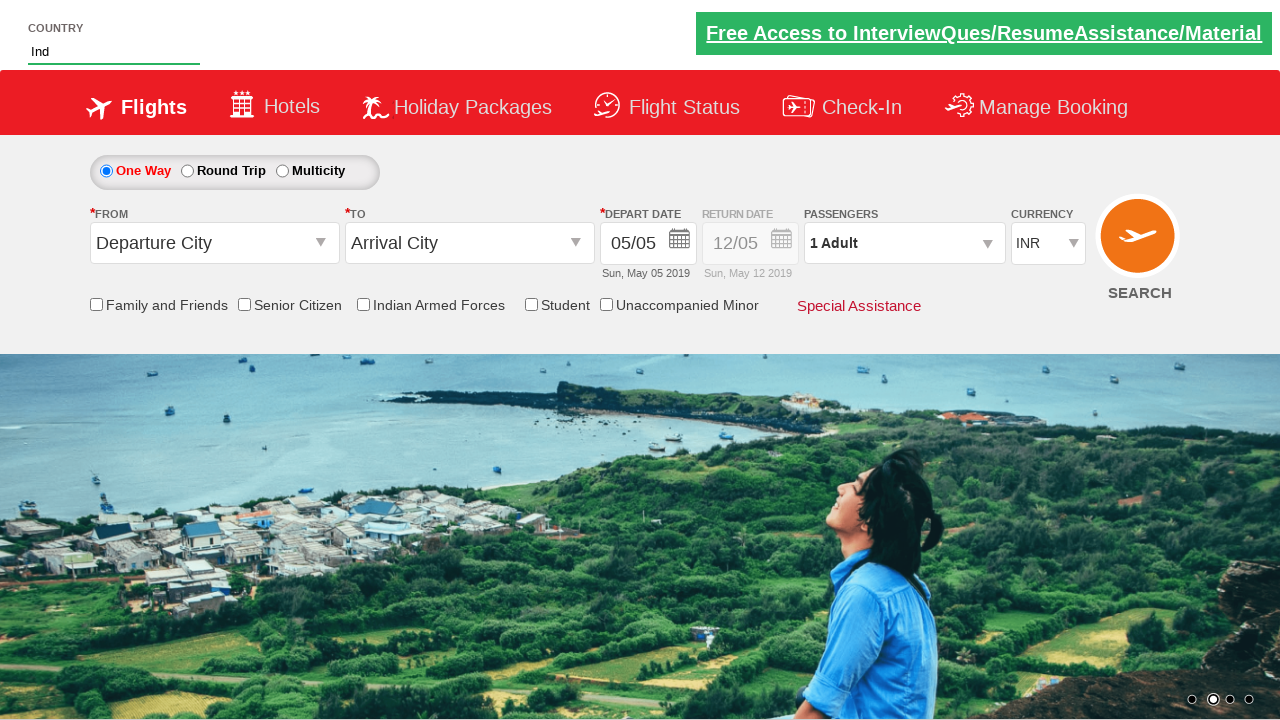

Autosuggest dropdown suggestions loaded
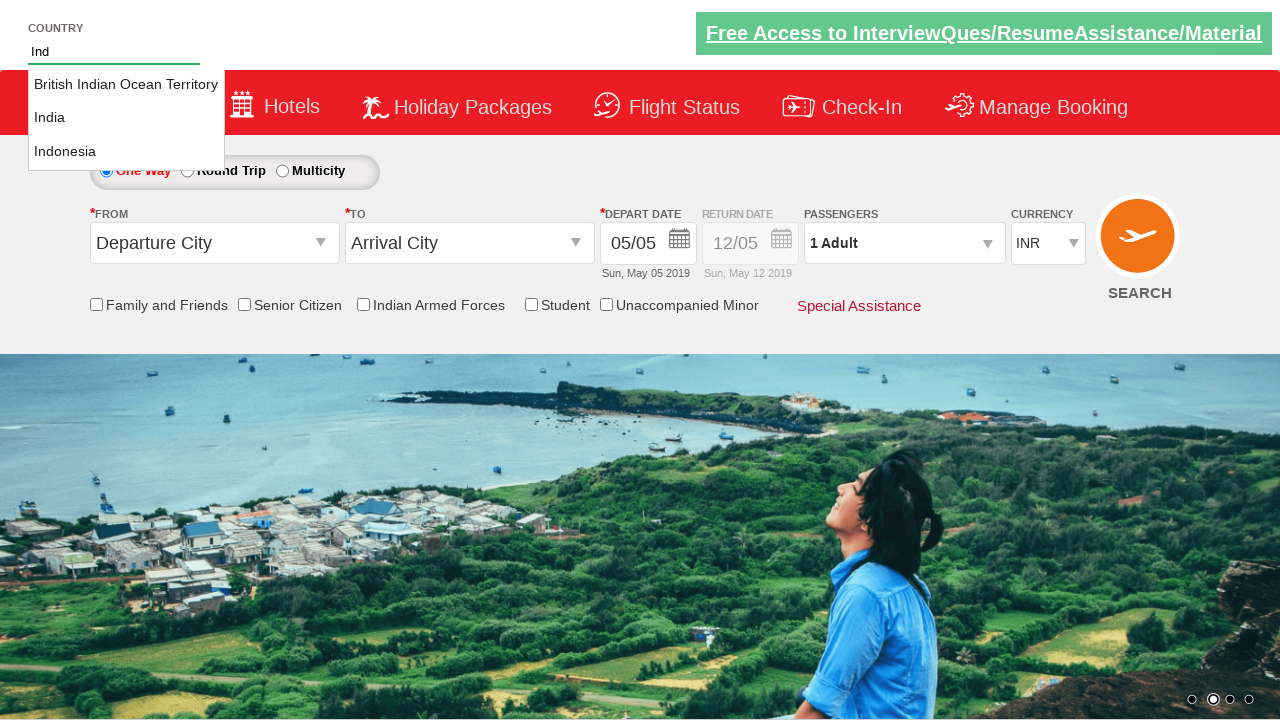

Selected 'India' from autosuggest dropdown options
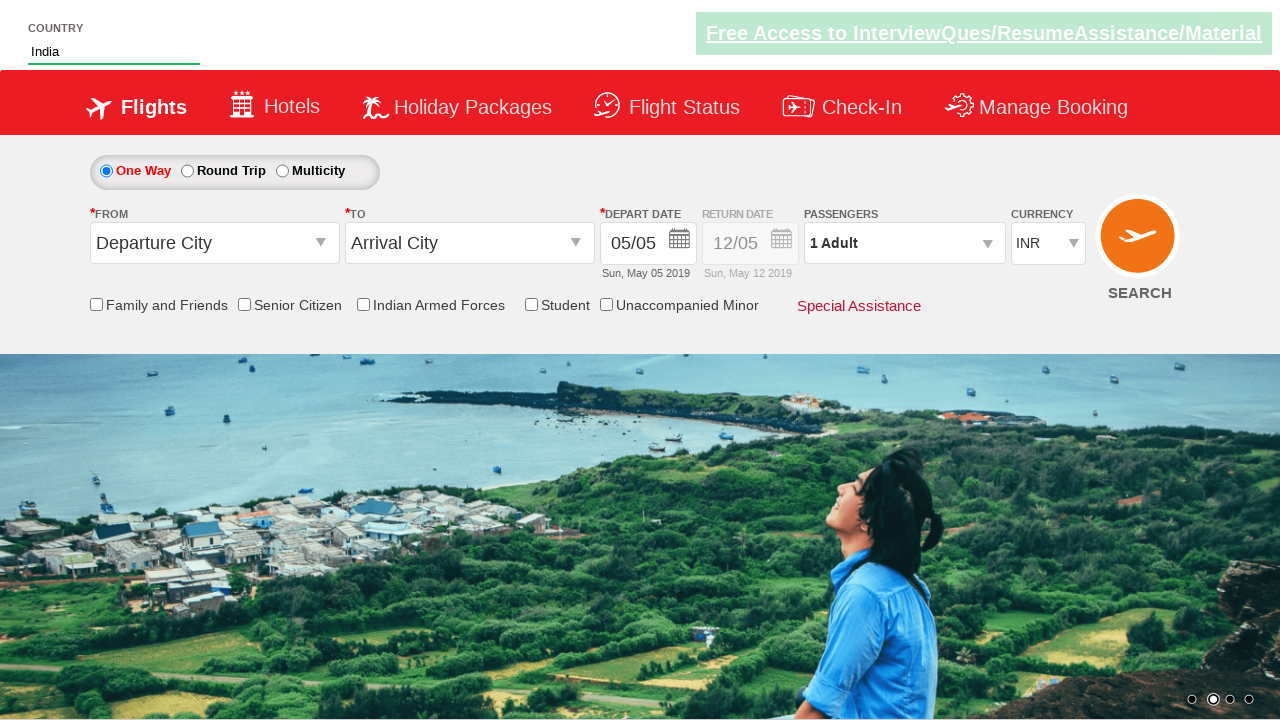

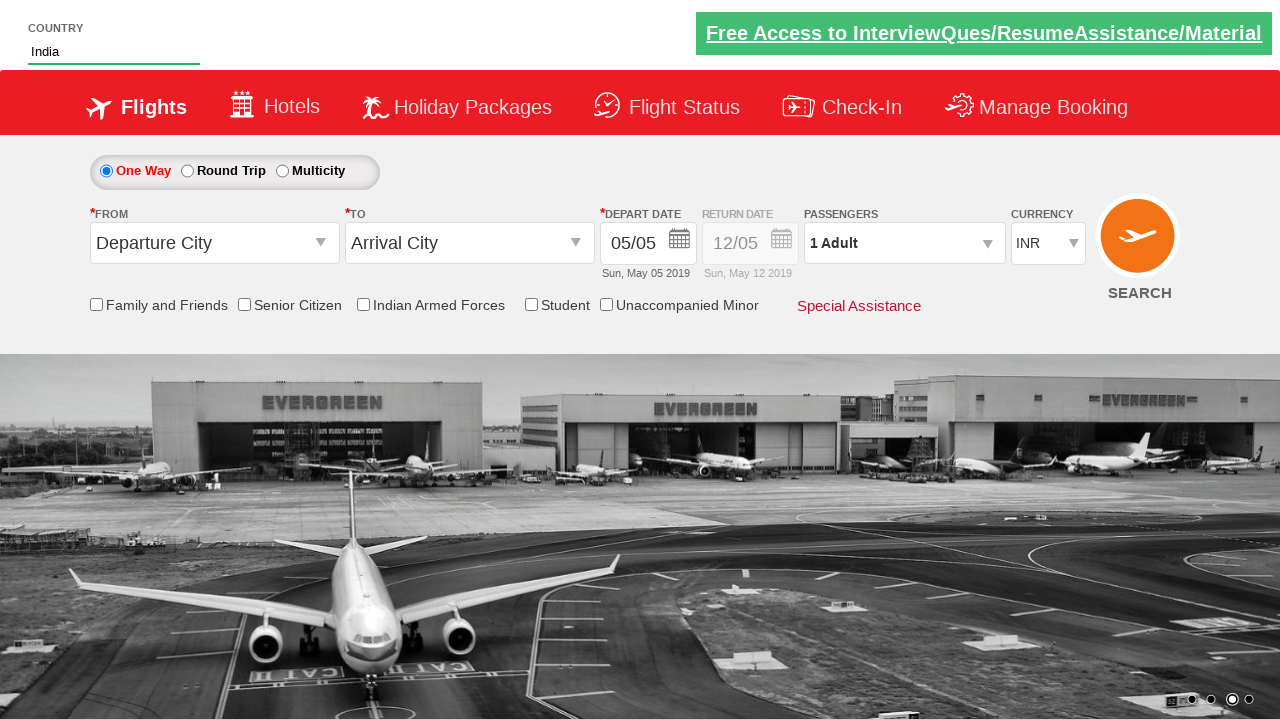